Tests iframe handling by interacting with both single and nested iframe elements, filling text fields within each frame

Starting URL: http://demo.automationtesting.in/Frames.html

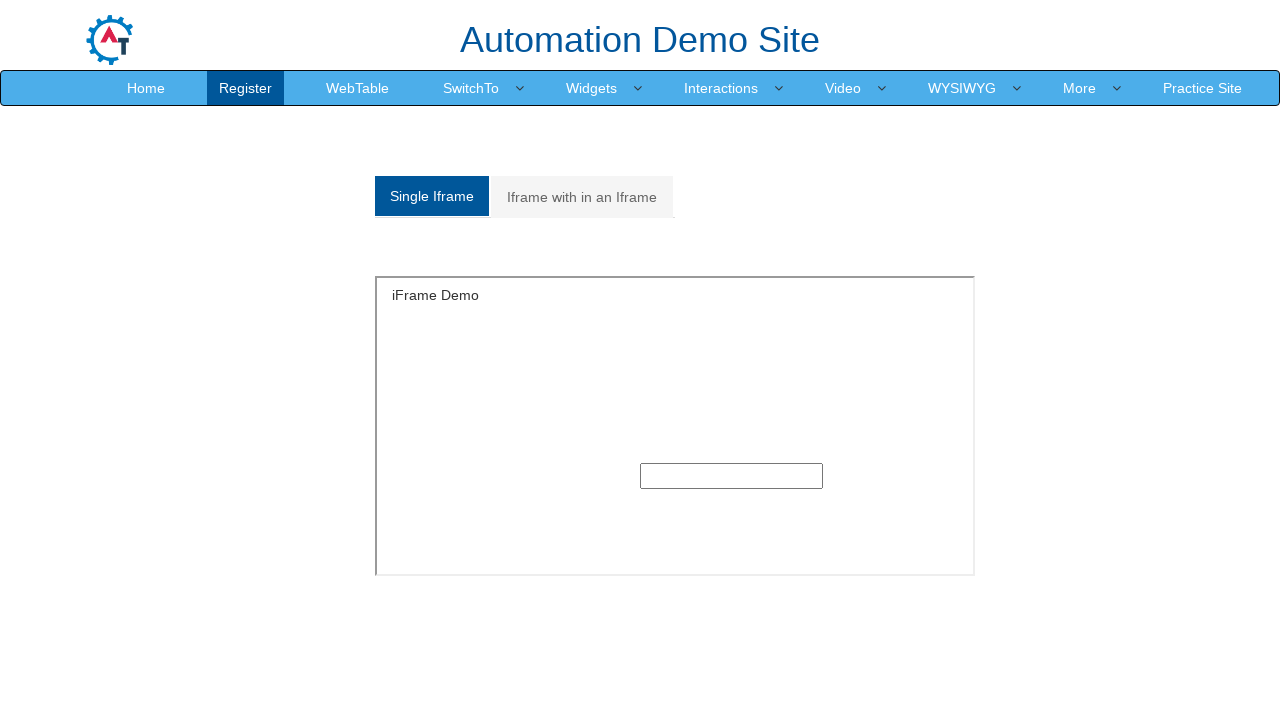

Queried all iframe elements on page, found 9 frames
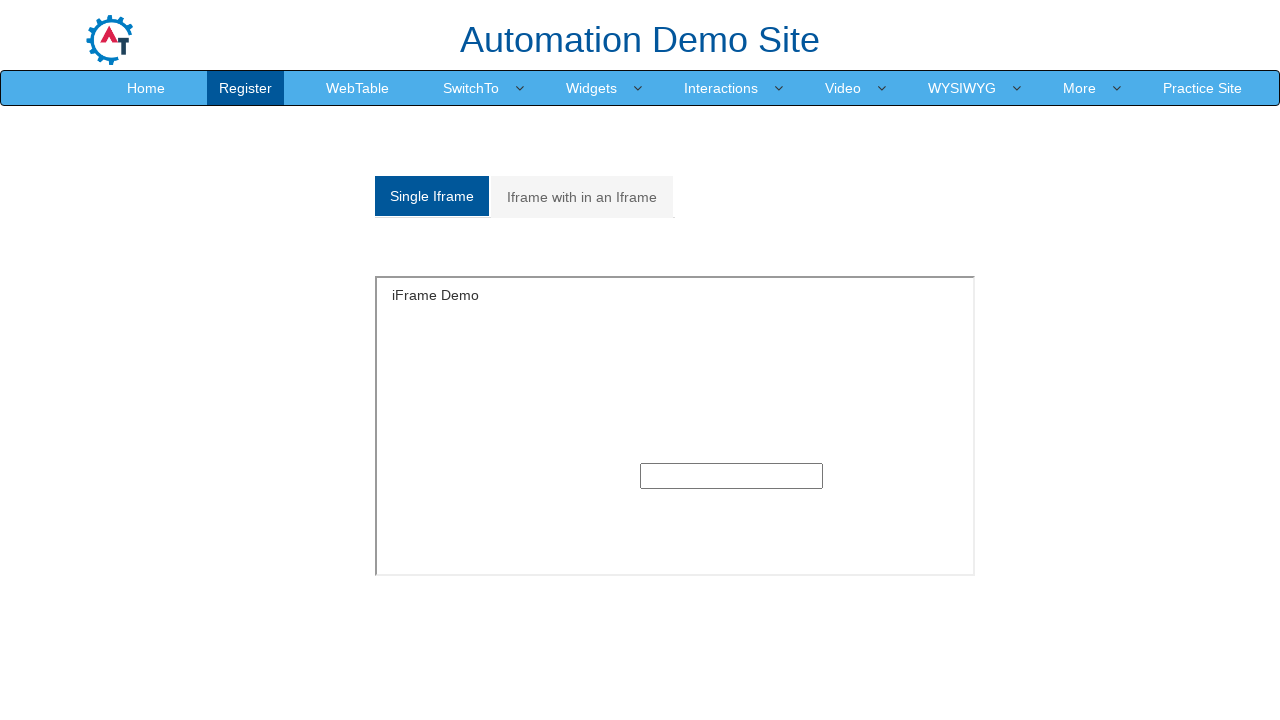

Located single frame with id 'singleframe'
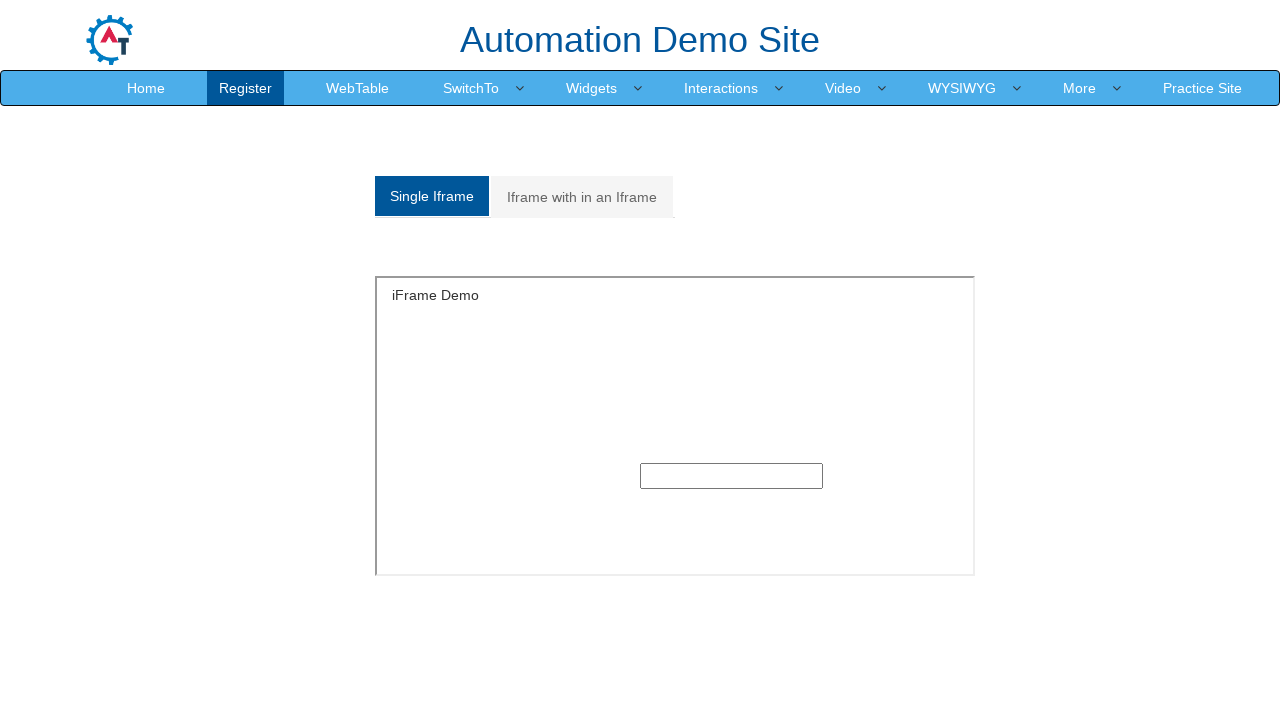

Filled text input in single frame with 'Single Frame' on #singleframe >> internal:control=enter-frame >> xpath=//input[@type='text']
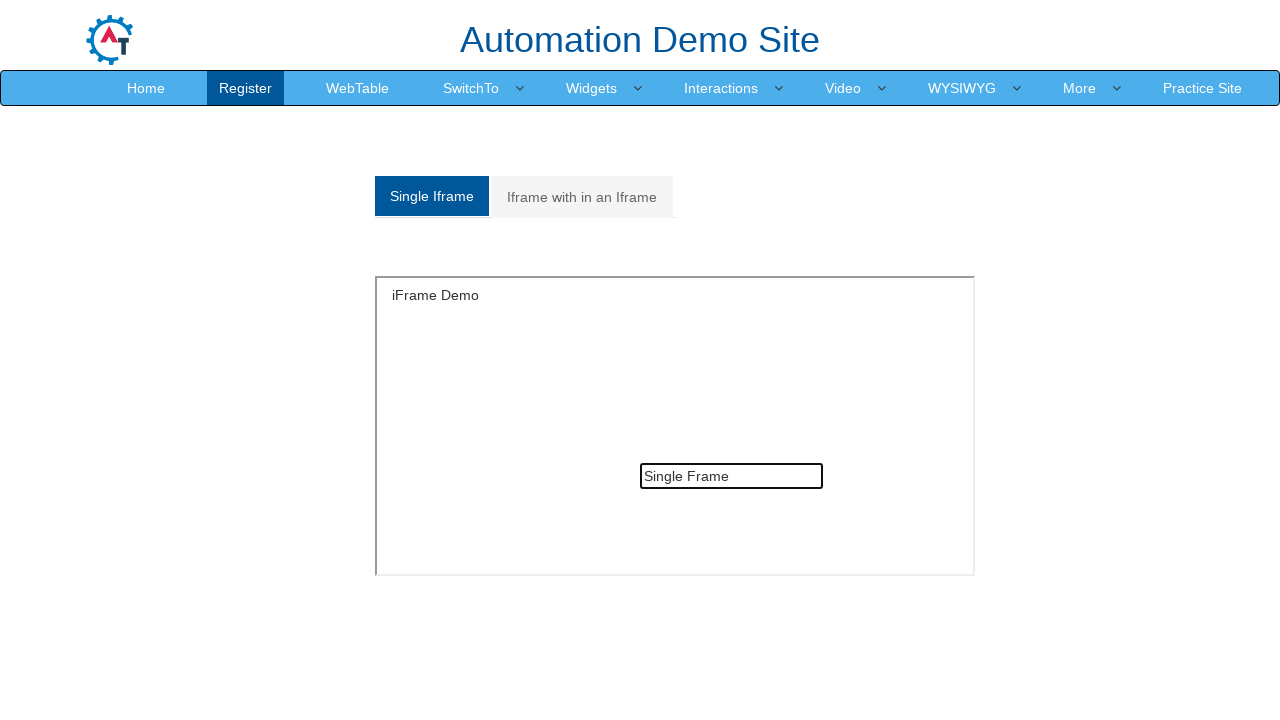

Clicked on 'Iframe with in an Iframe' navigation link at (582, 197) on text=Iframe with in an Iframe
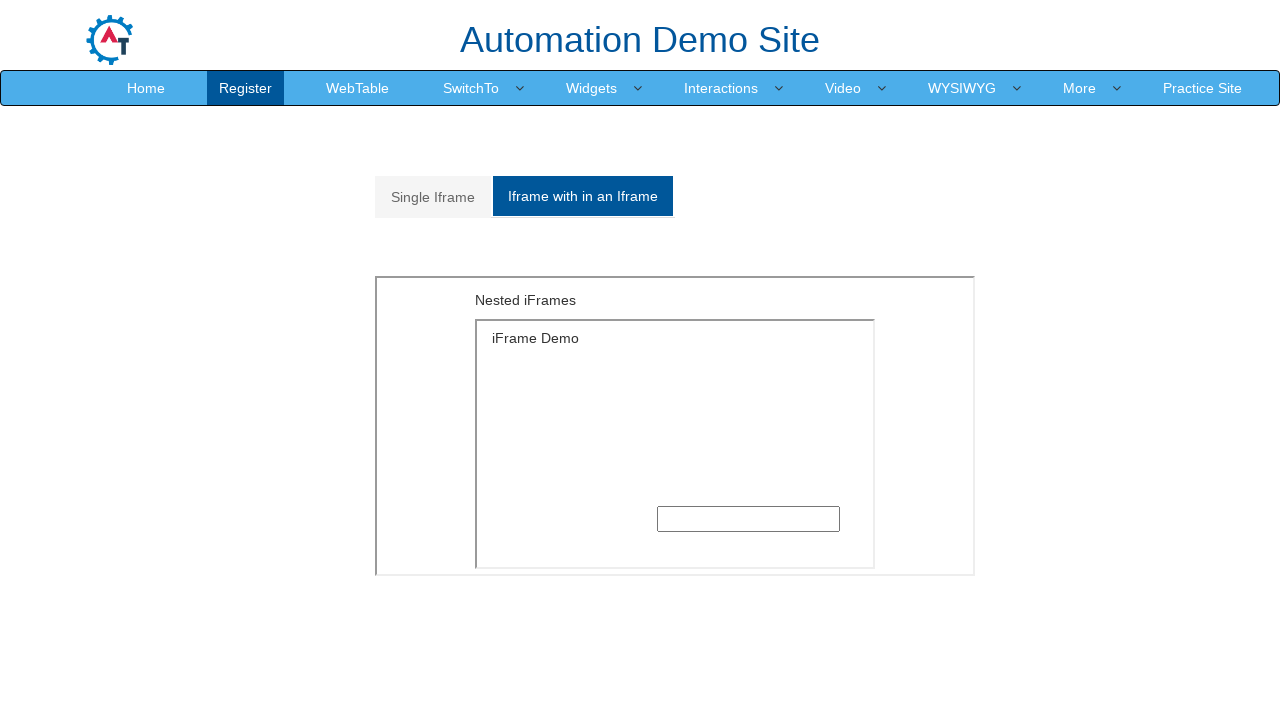

Located outer frame with src 'MultipleFrames.html'
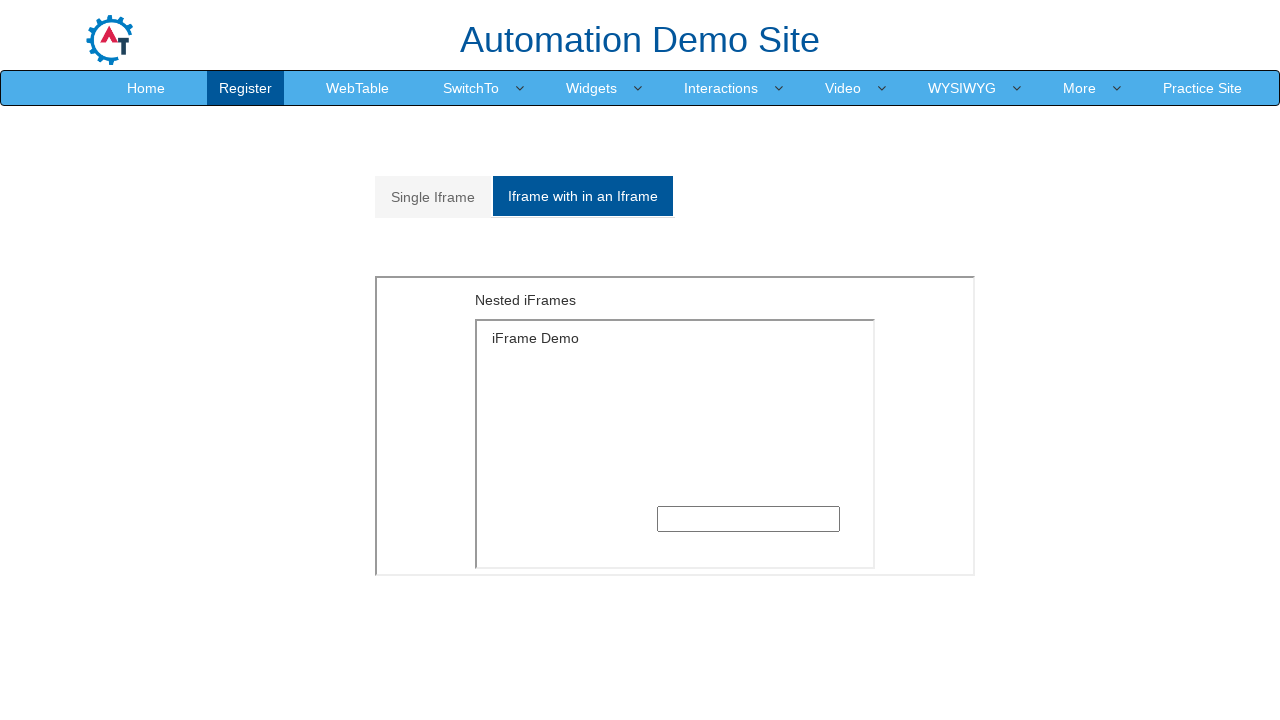

Located inner frame with src 'SingleFrame.html' within outer frame
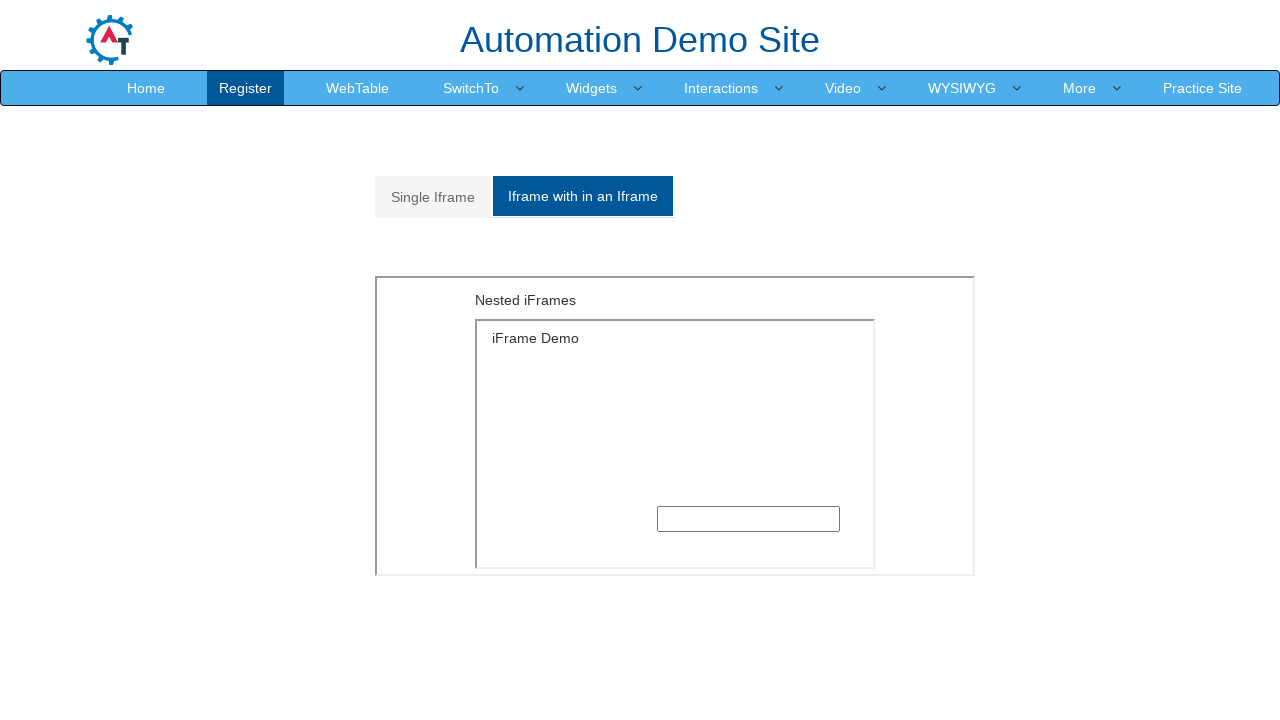

Filled text input in nested frame with 'Multiple Frame' on xpath=//iframe[@src='MultipleFrames.html'] >> internal:control=enter-frame >> xp
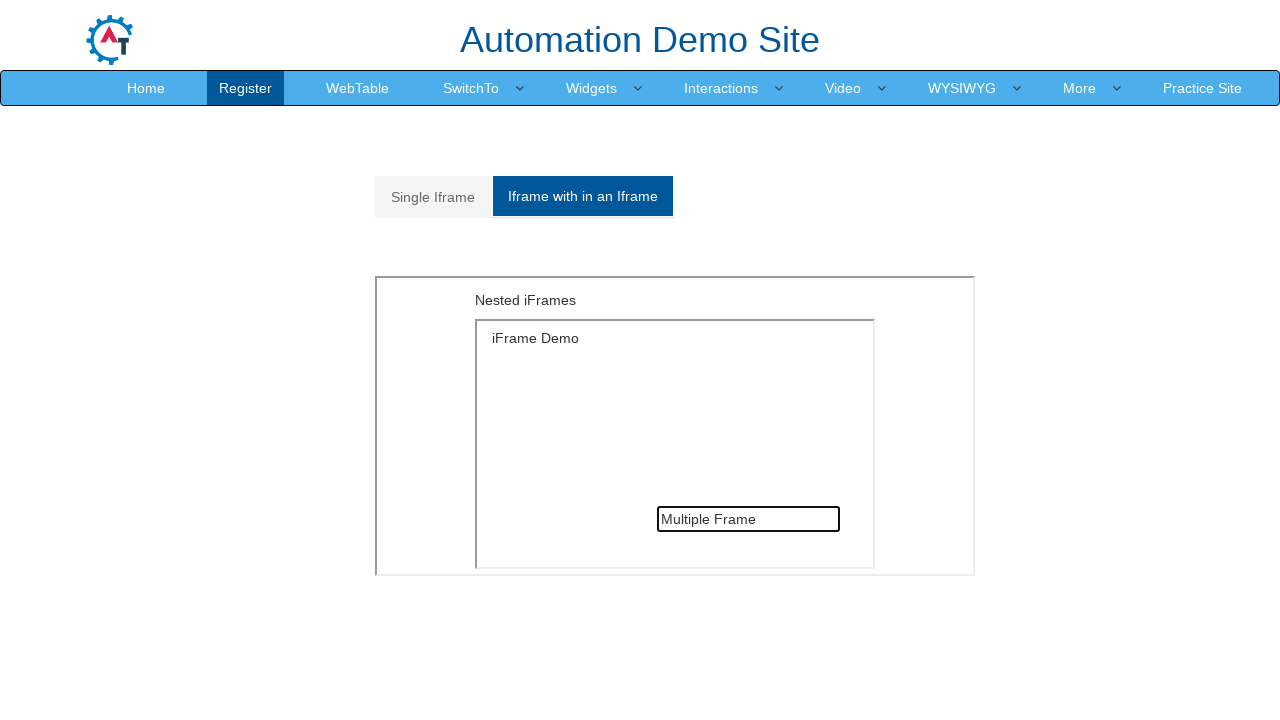

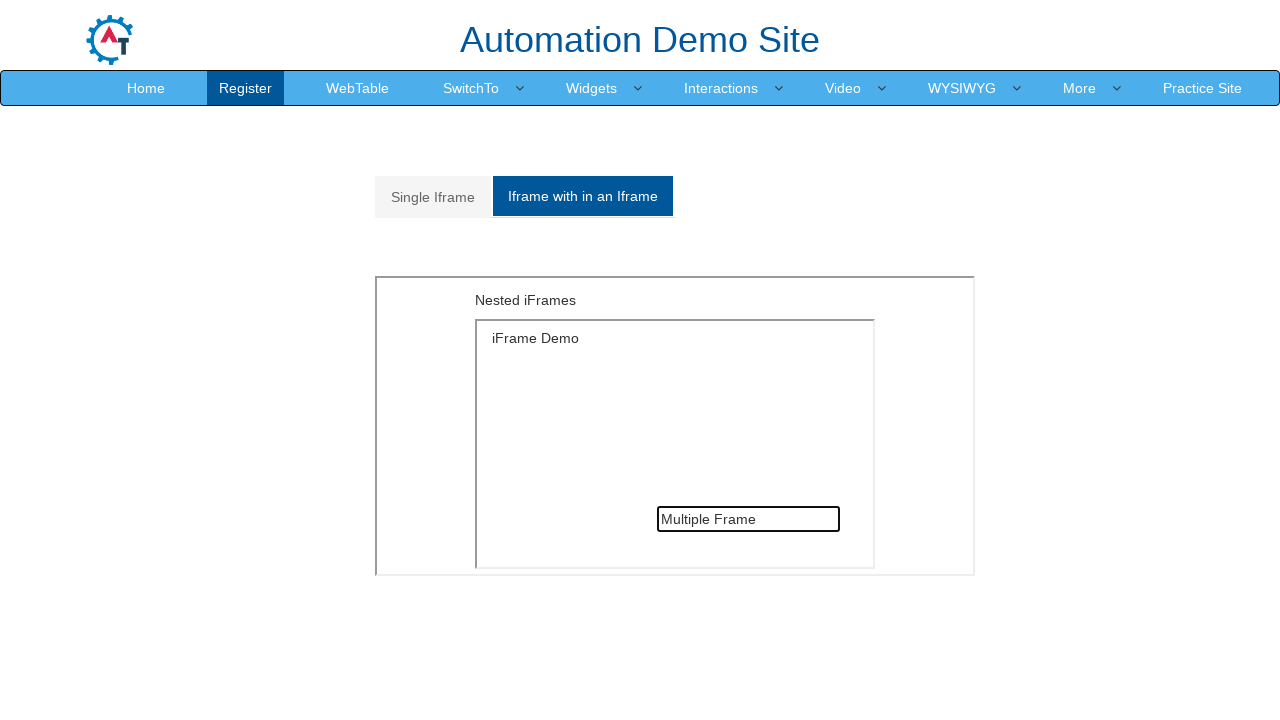